Tests disappearing elements page by finding navigation links and clicking on Gallery link if present

Starting URL: http://the-internet.herokuapp.com/disappearing_elements

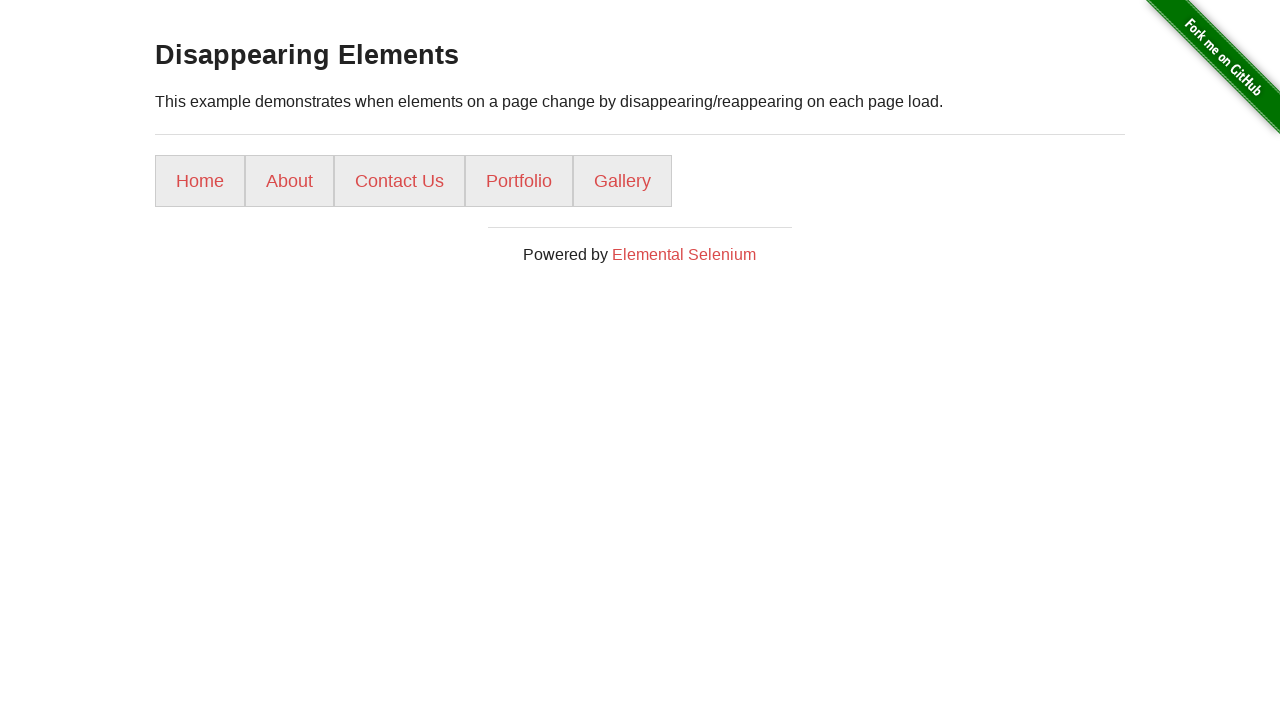

Navigated to disappearing elements page
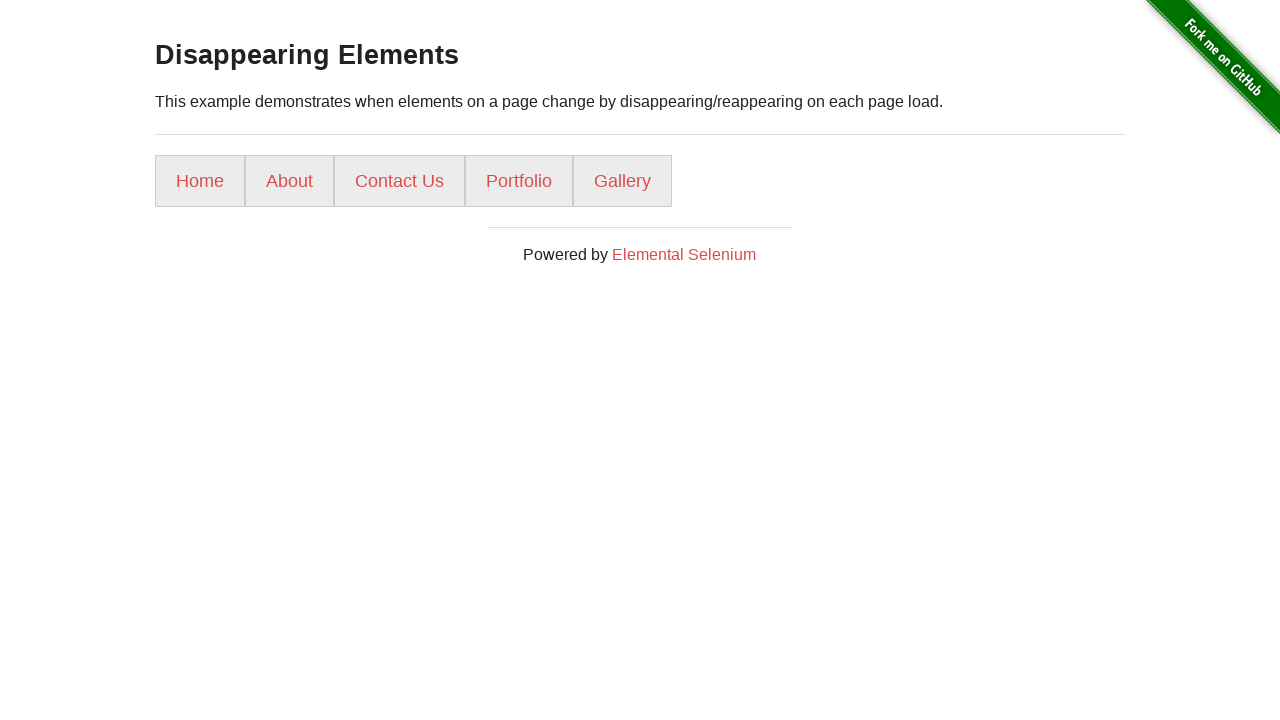

Navigation links loaded
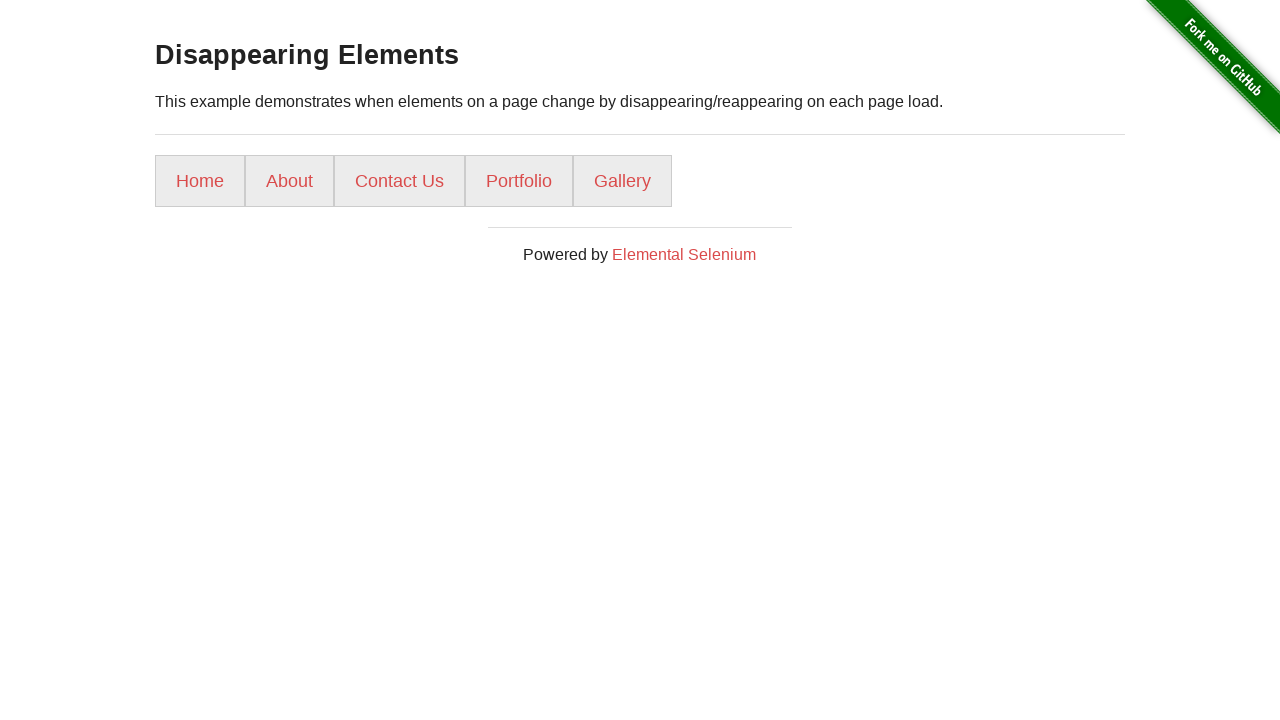

Located all list items containing navigation links
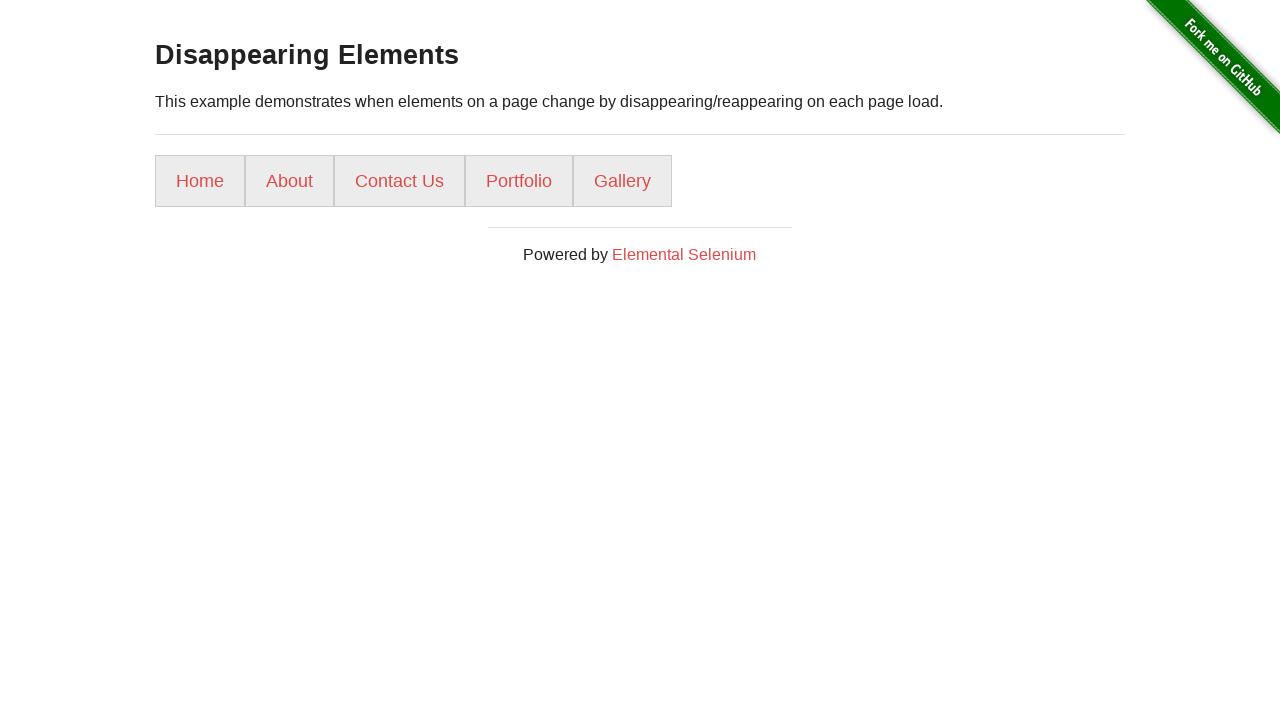

Found Gallery link in navigation
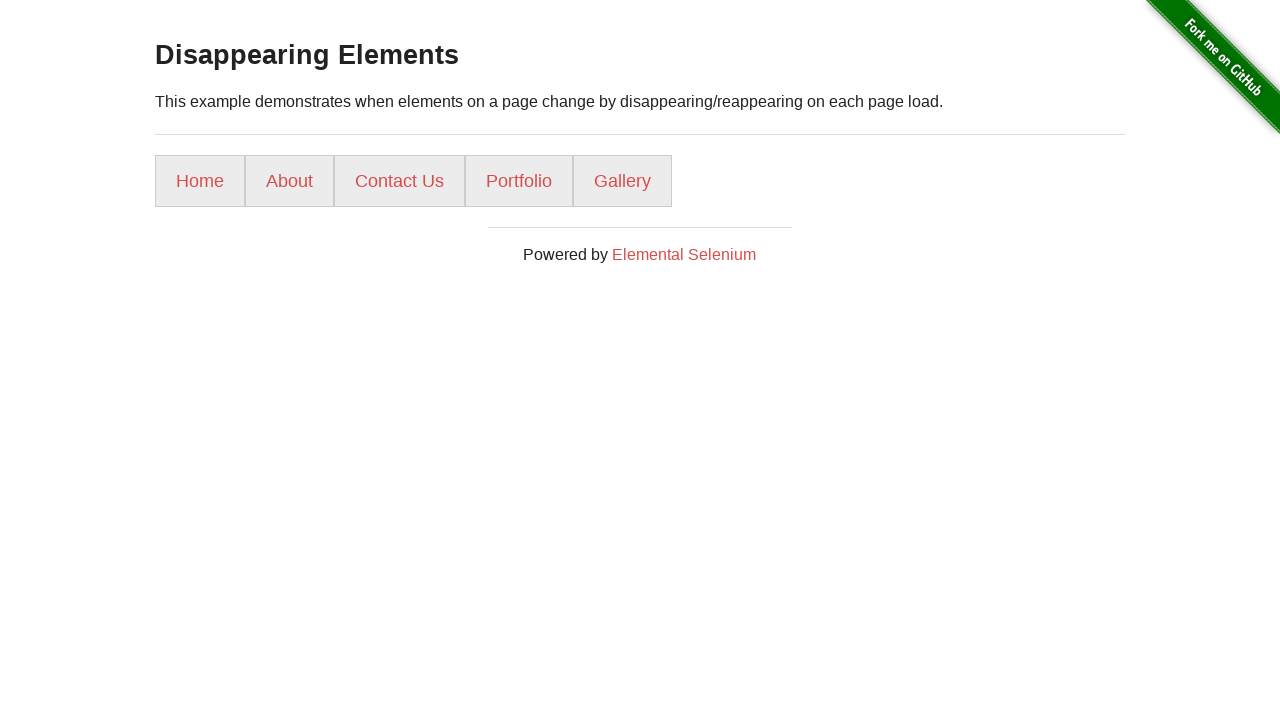

Clicked Gallery link at (622, 181) on text=Gallery
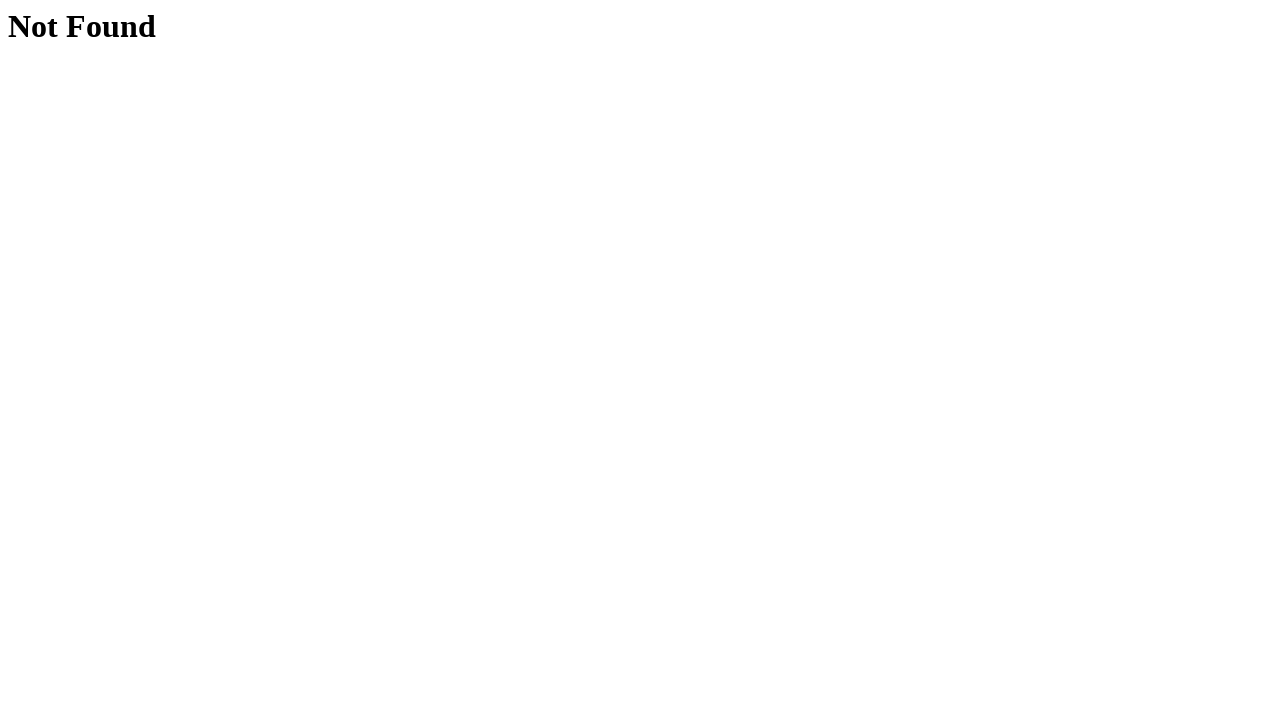

Gallery page loaded with heading
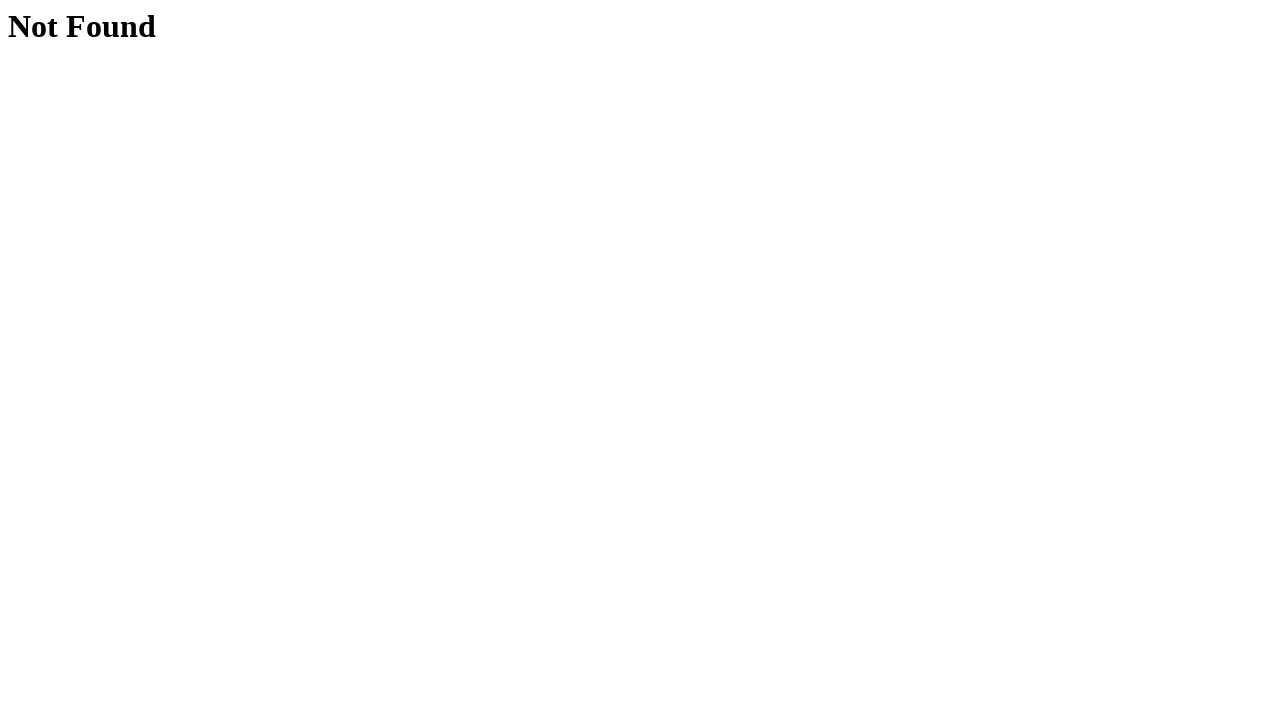

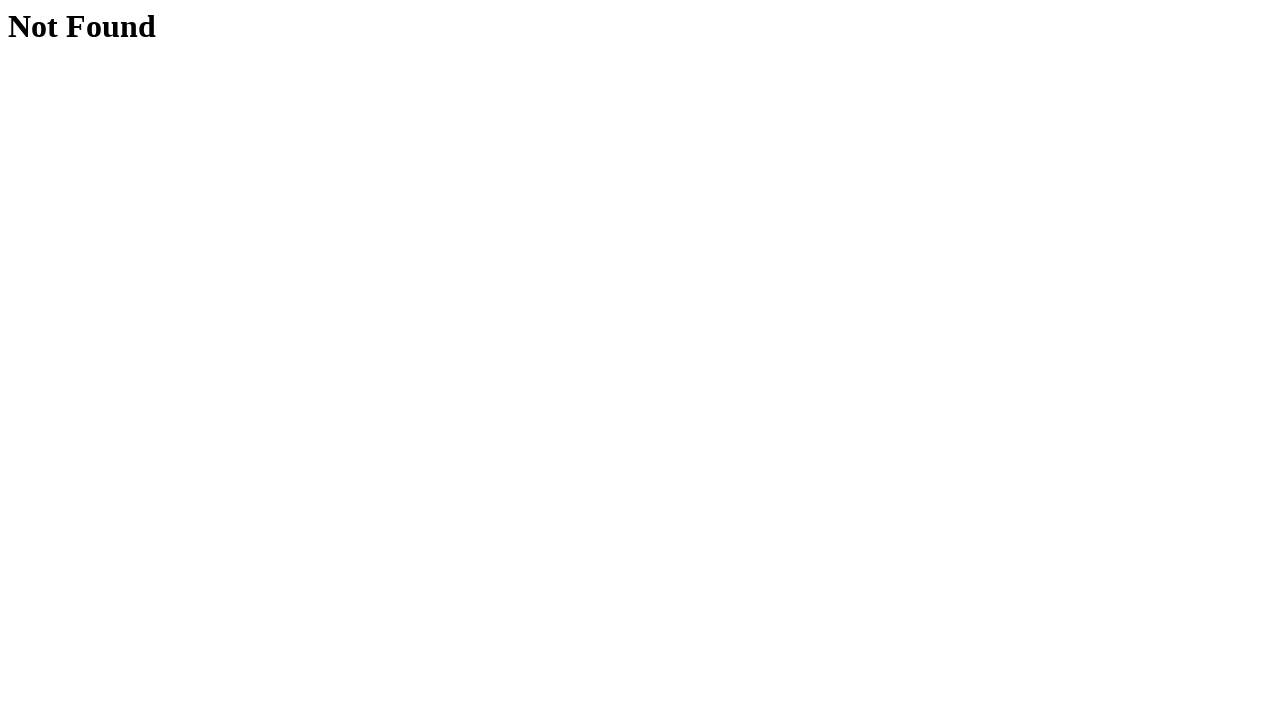